Tests a practice automation page by scrolling the window and a table element, then verifies that the sum of values in a table column matches the displayed total amount

Starting URL: https://rahulshettyacademy.com/AutomationPractice/

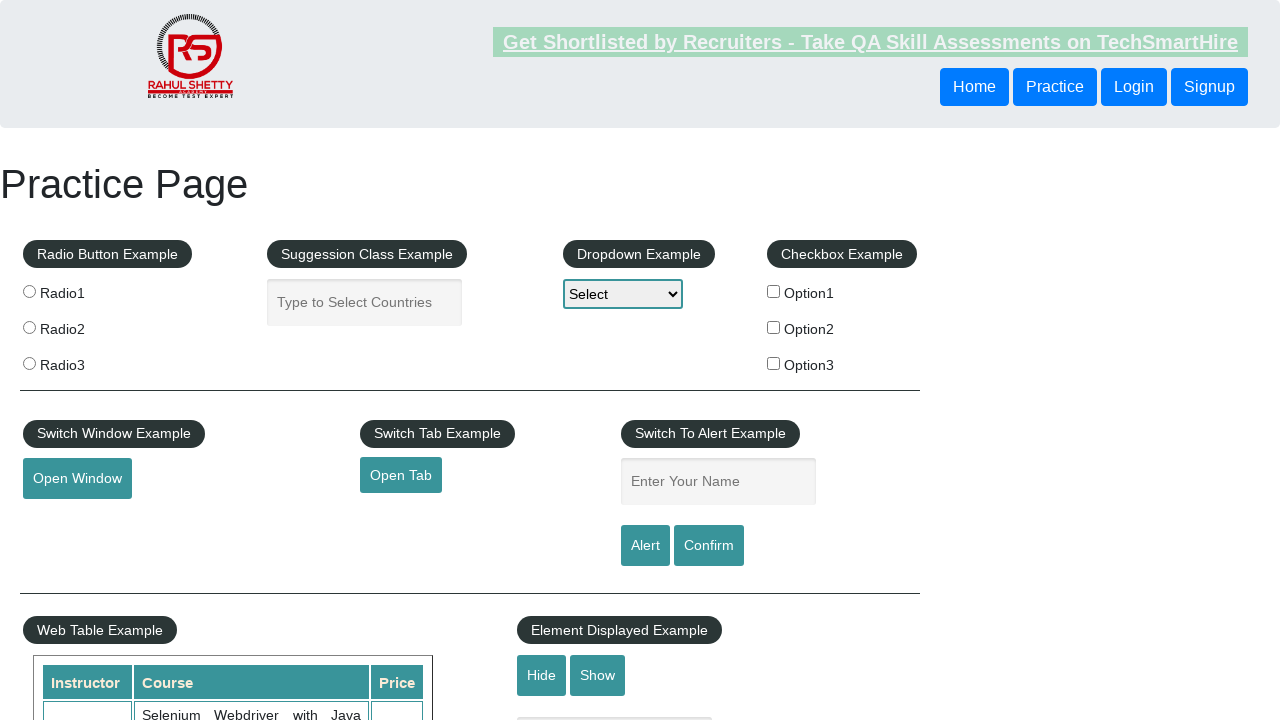

Scrolled window down by 500 pixels
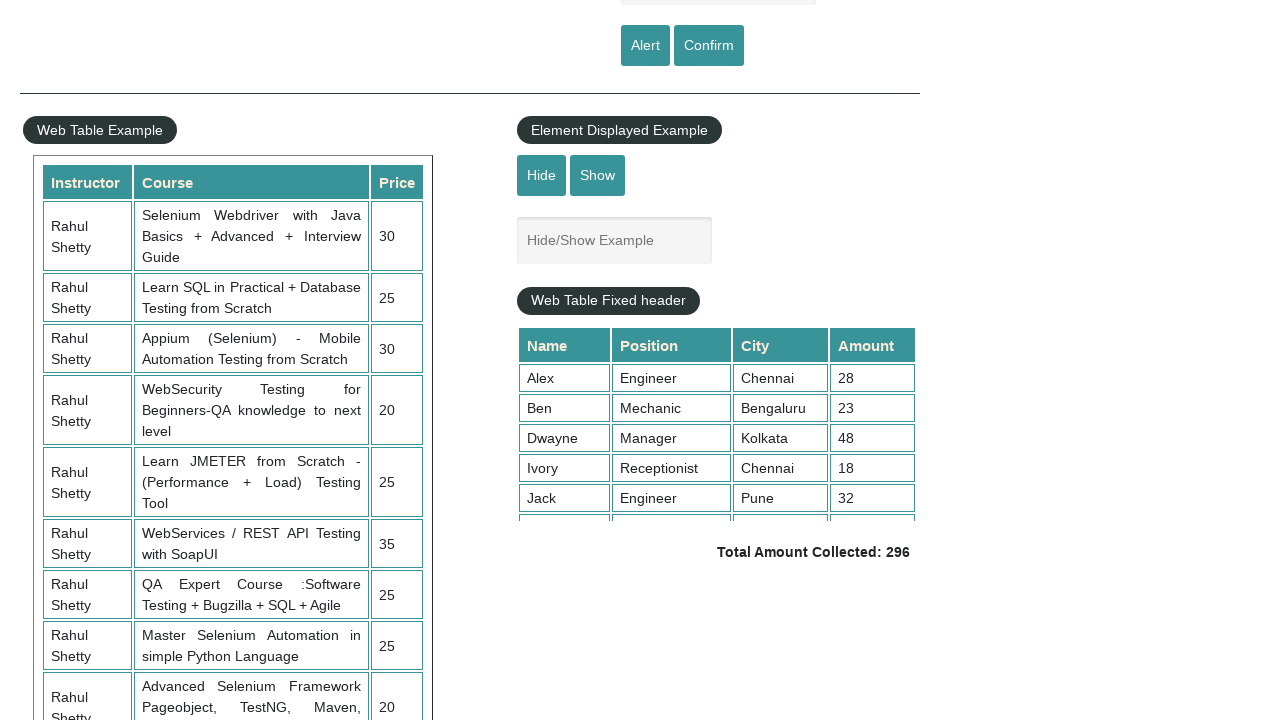

Scrolled table element to bottom
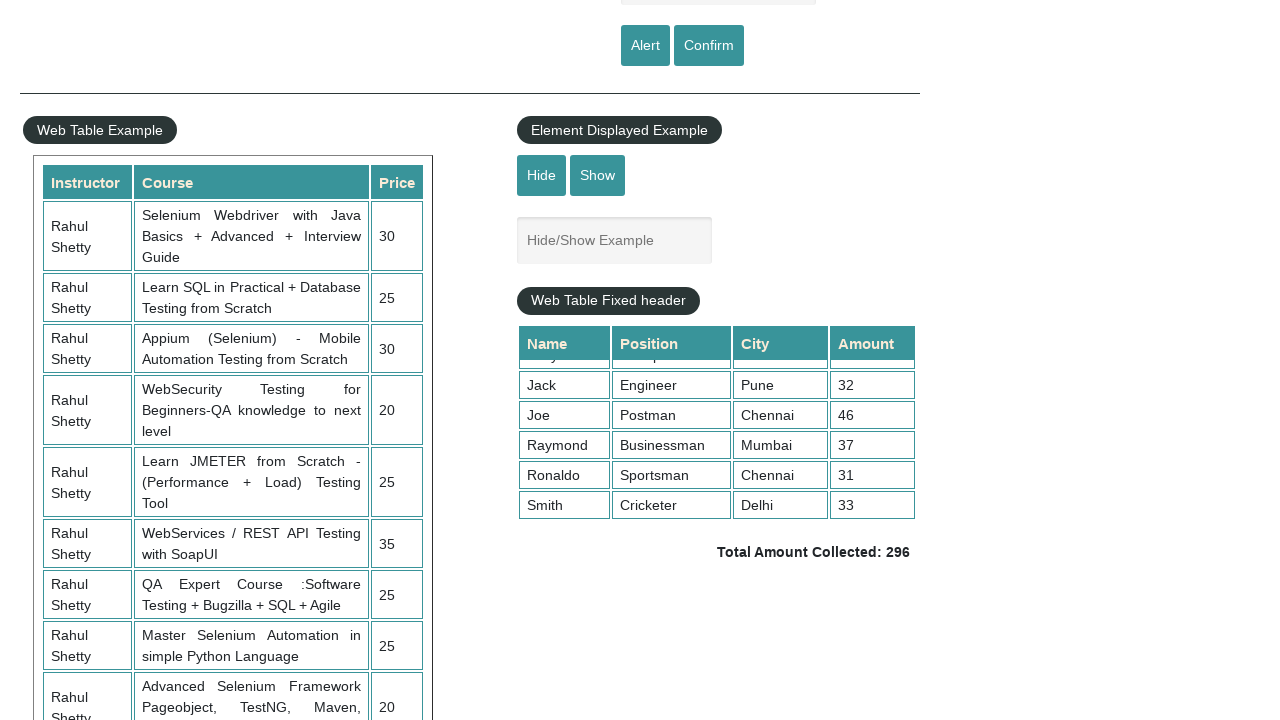

Located all values in 4th column of the table
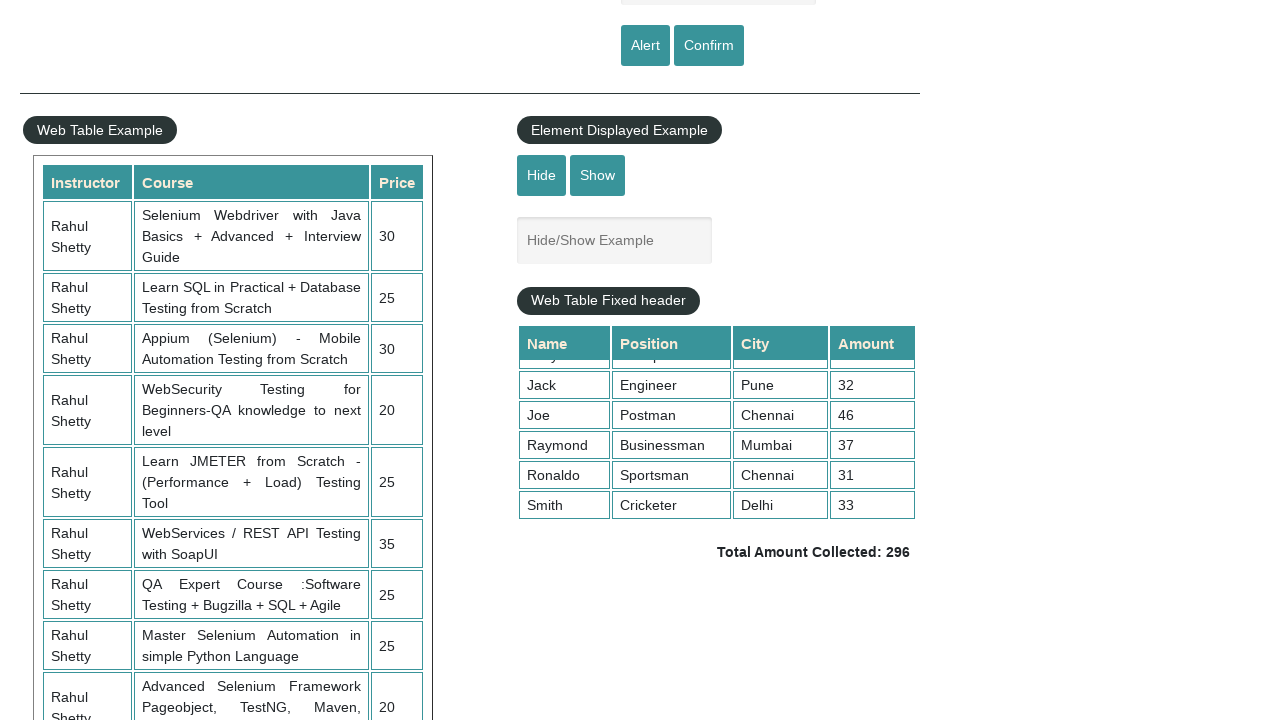

Calculated sum of table column values: 296
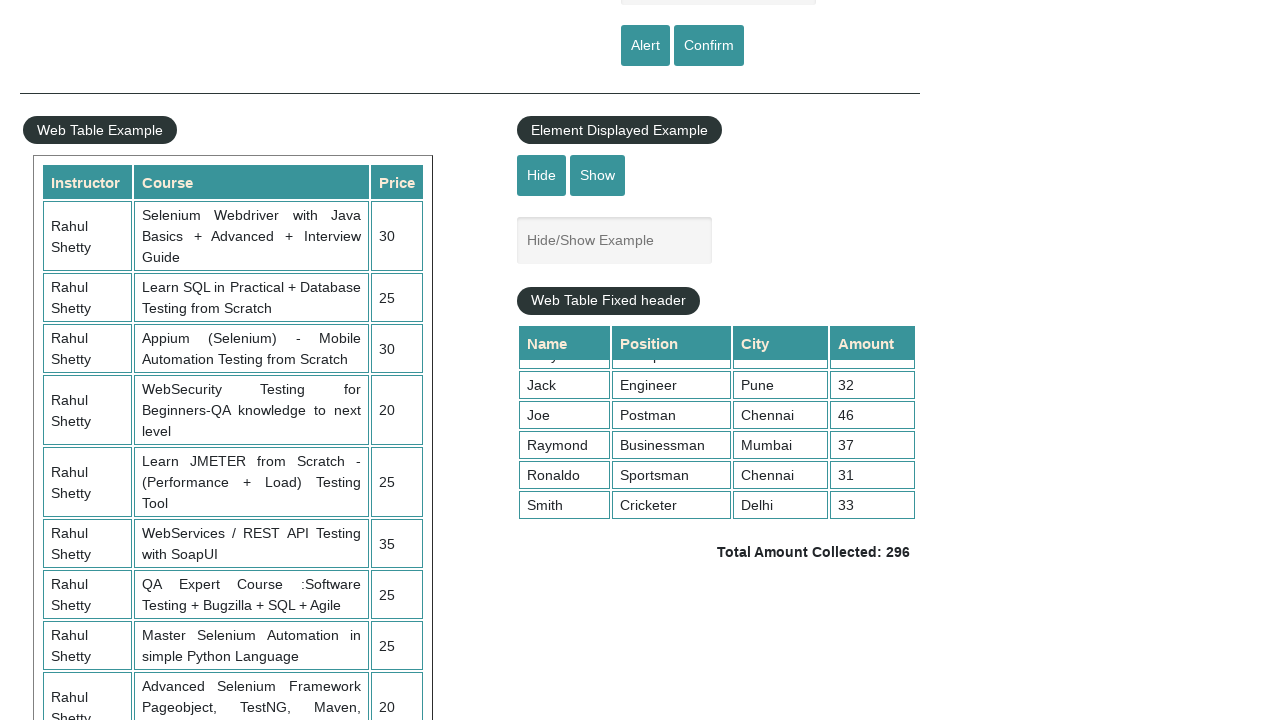

Retrieved displayed total amount text
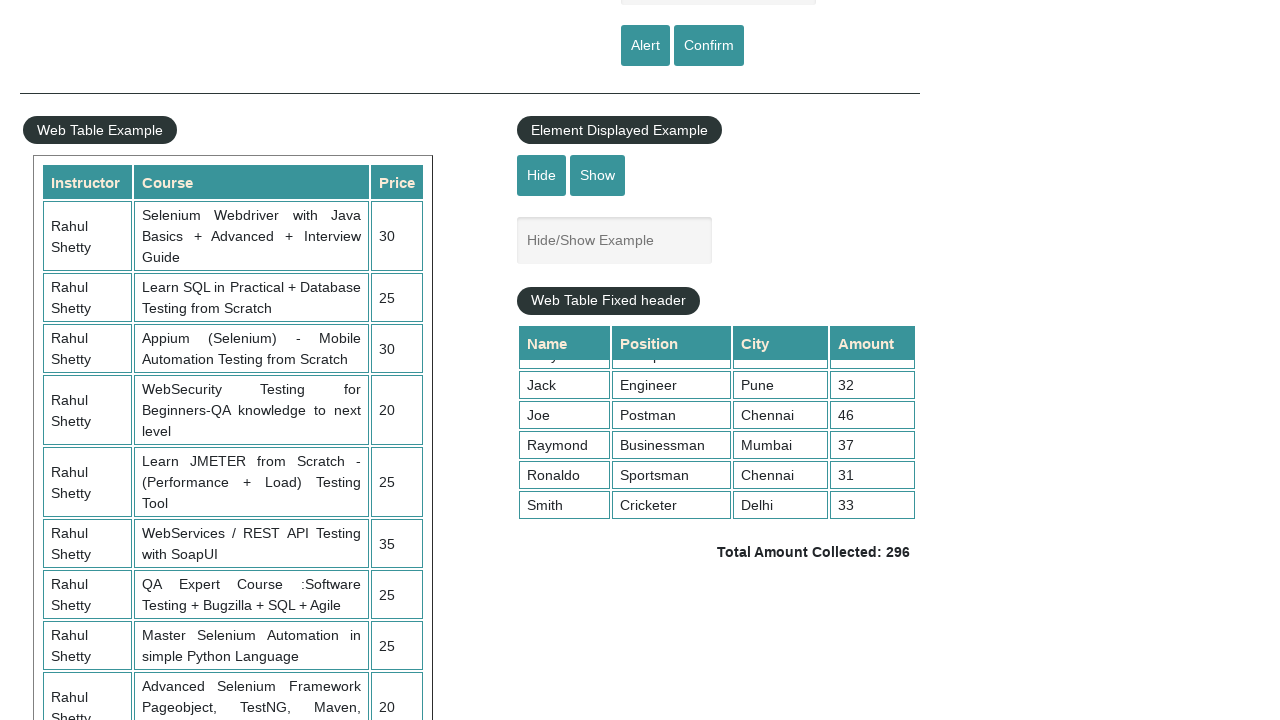

Extracted displayed total value: 296
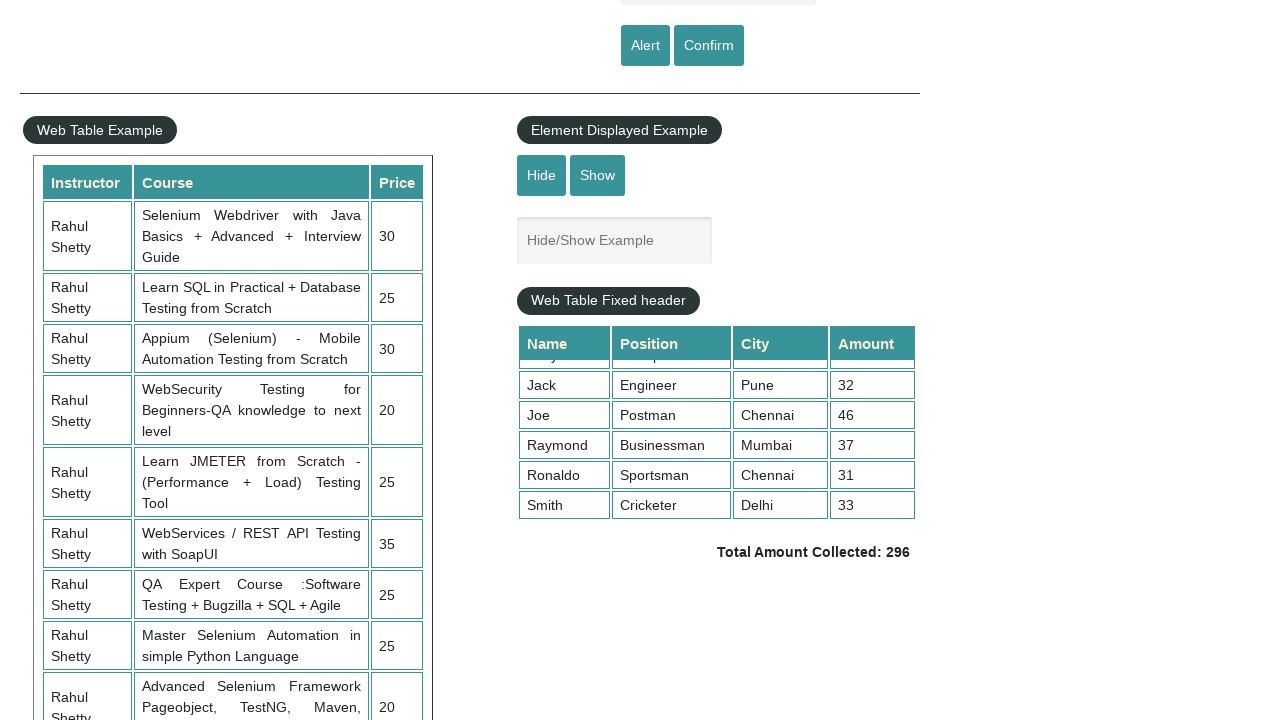

Verified that calculated sum (296) matches displayed total (296)
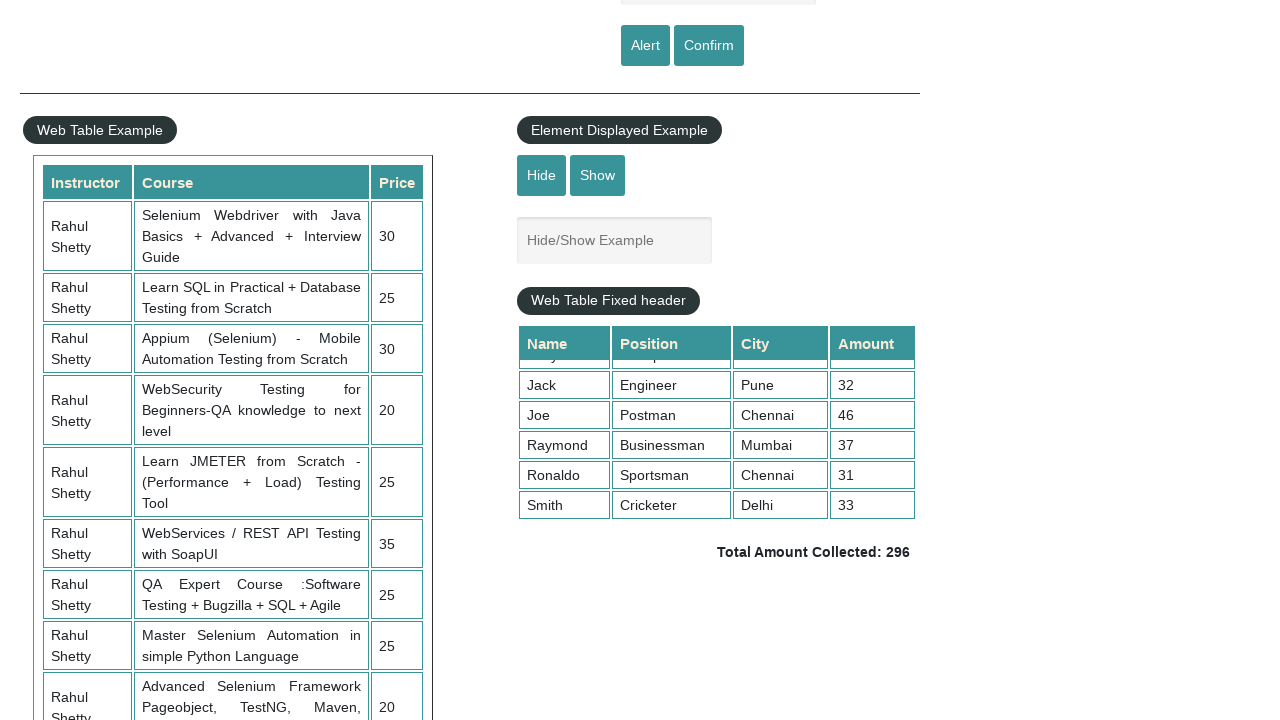

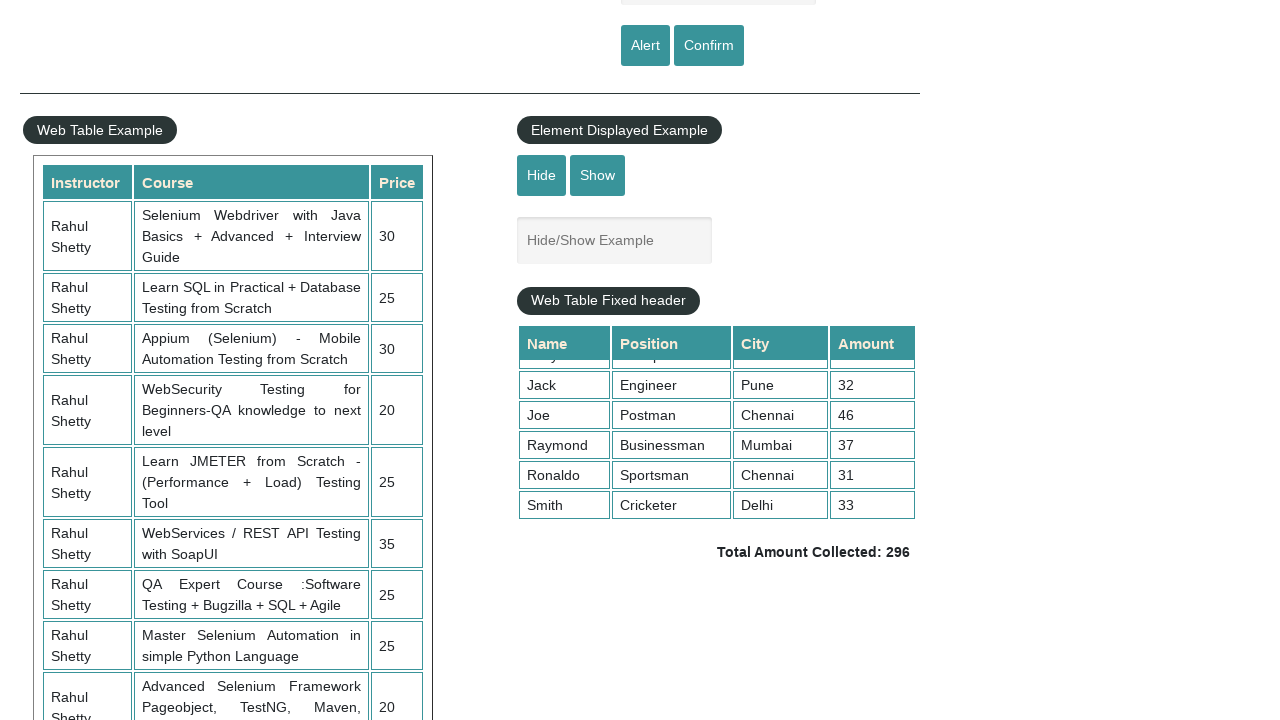